Tests clicking checkboxes on a form using XPath selectors, clicking three different checkboxes identified by various XPath expressions.

Starting URL: https://formy-project.herokuapp.com/checkbox

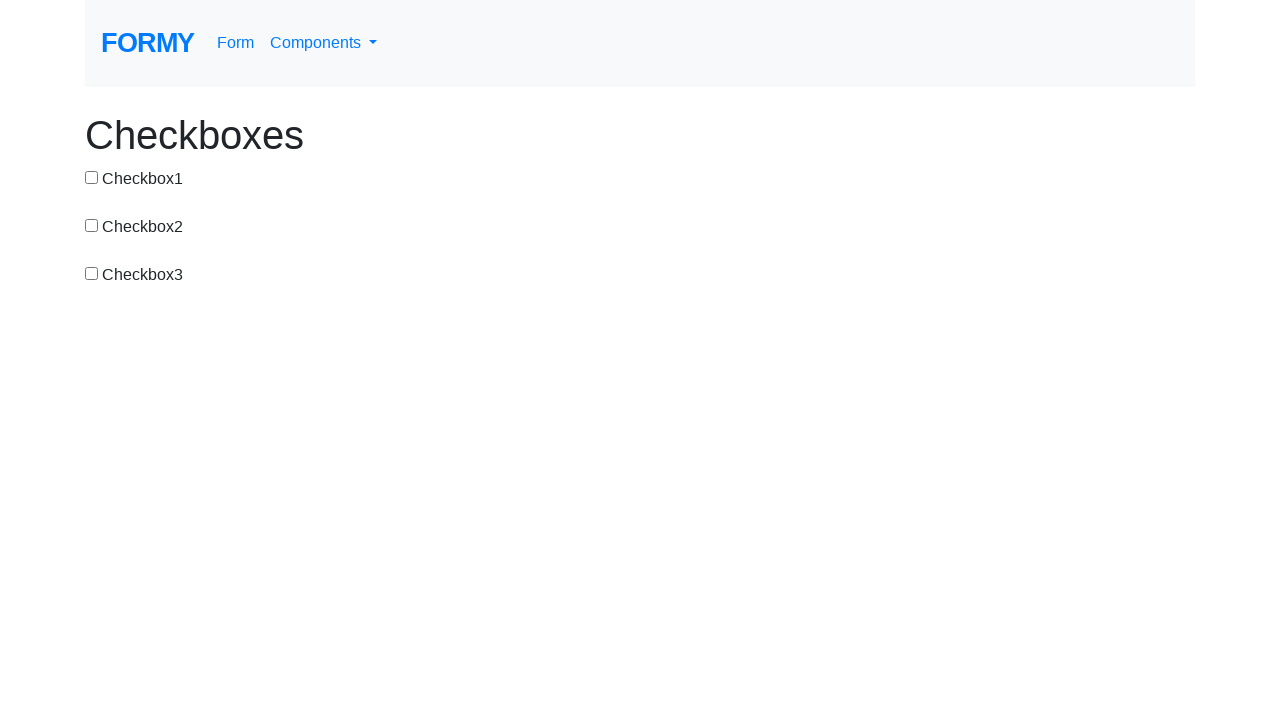

Clicked checkbox 1 using XPath with value attribute at (92, 177) on xpath=//*[@value='checkbox-1']
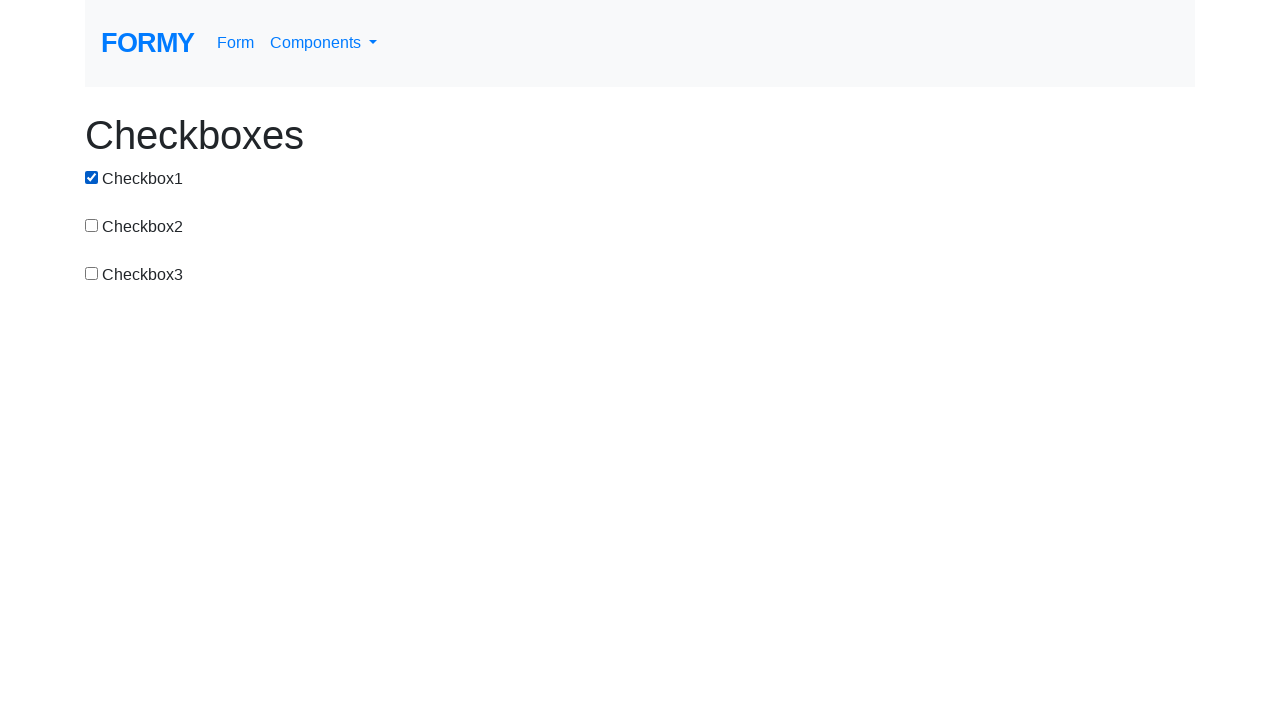

Clicked checkbox 2 using XPath with id attribute at (92, 225) on xpath=//*[@id='checkbox-2']
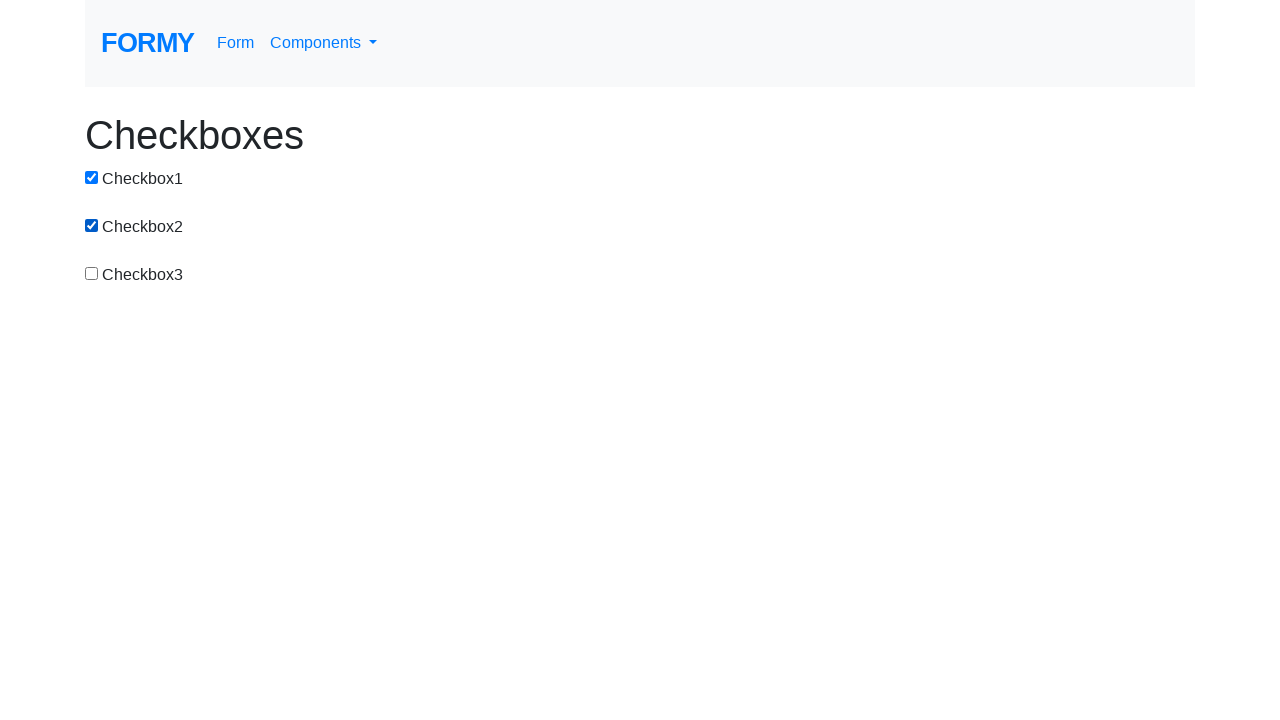

Clicked checkbox 3 using XPath with class and position at (92, 273) on xpath=//*[@class='row'][3]//input
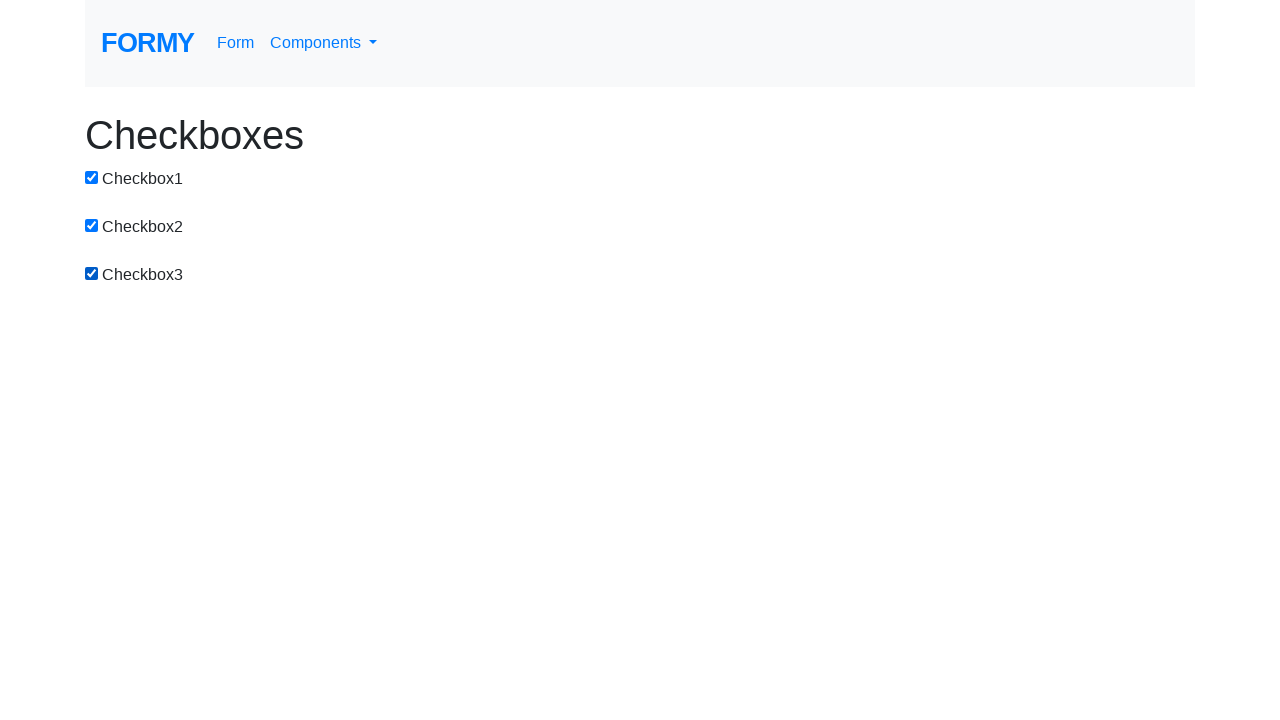

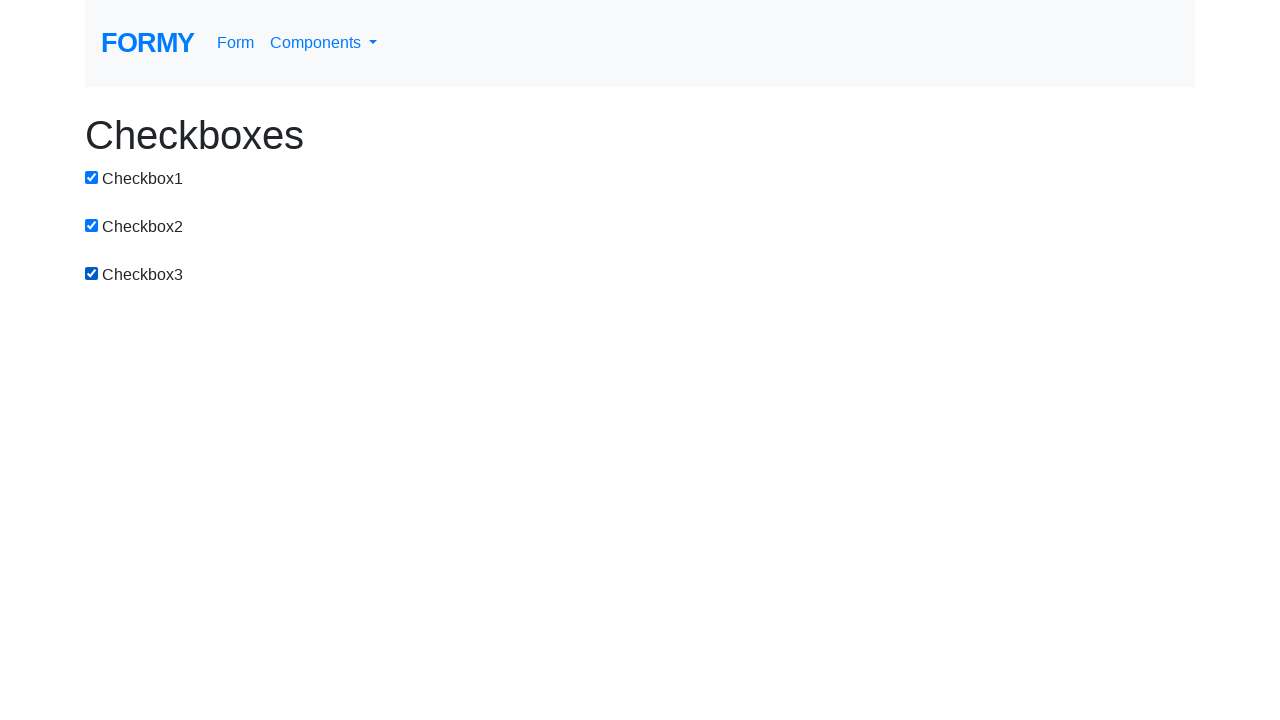